Tests drag and drop by offset functionality by dragging an element to specific coordinates

Starting URL: https://awesomeqa.com/selenium/mouse_interaction.html

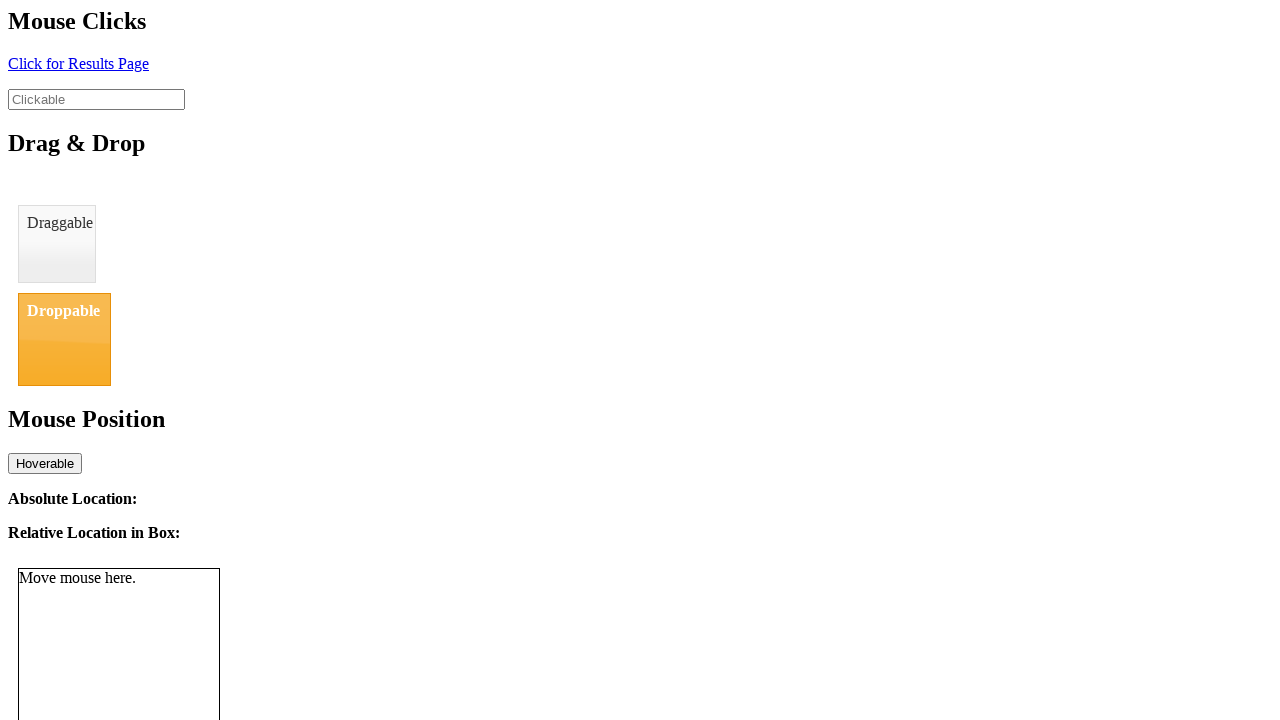

Located the draggable element
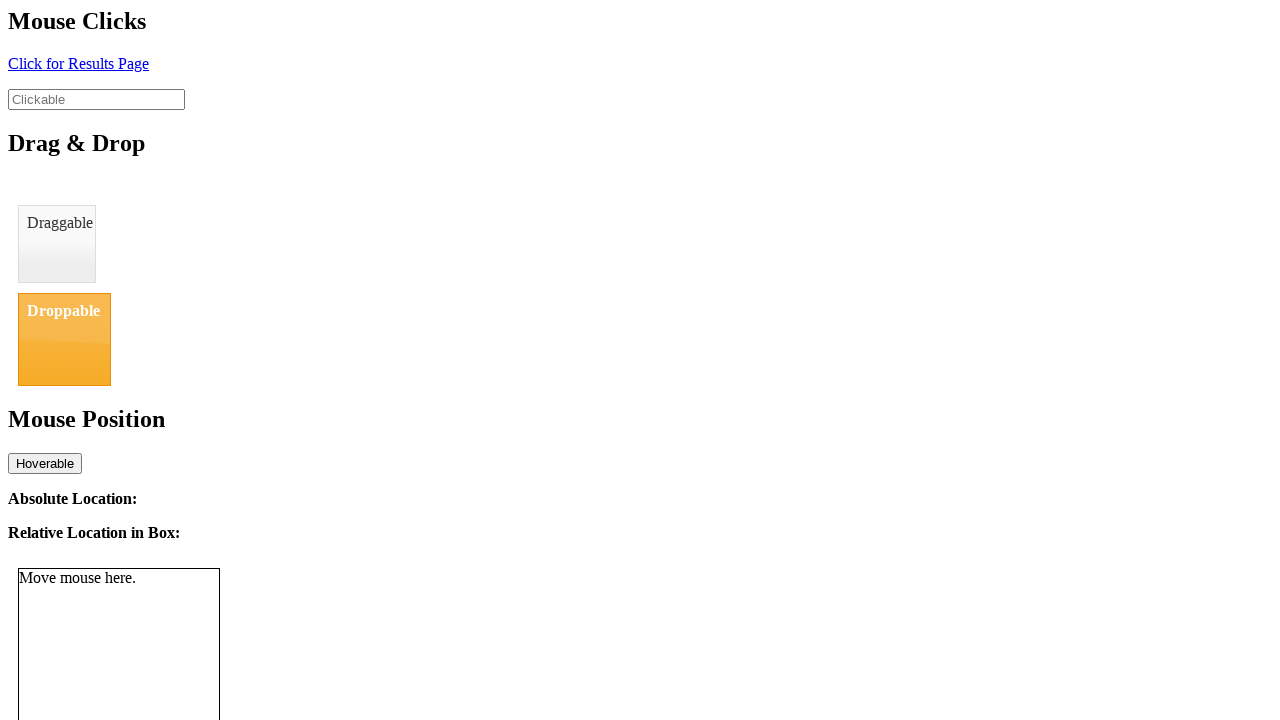

Located the droppable element
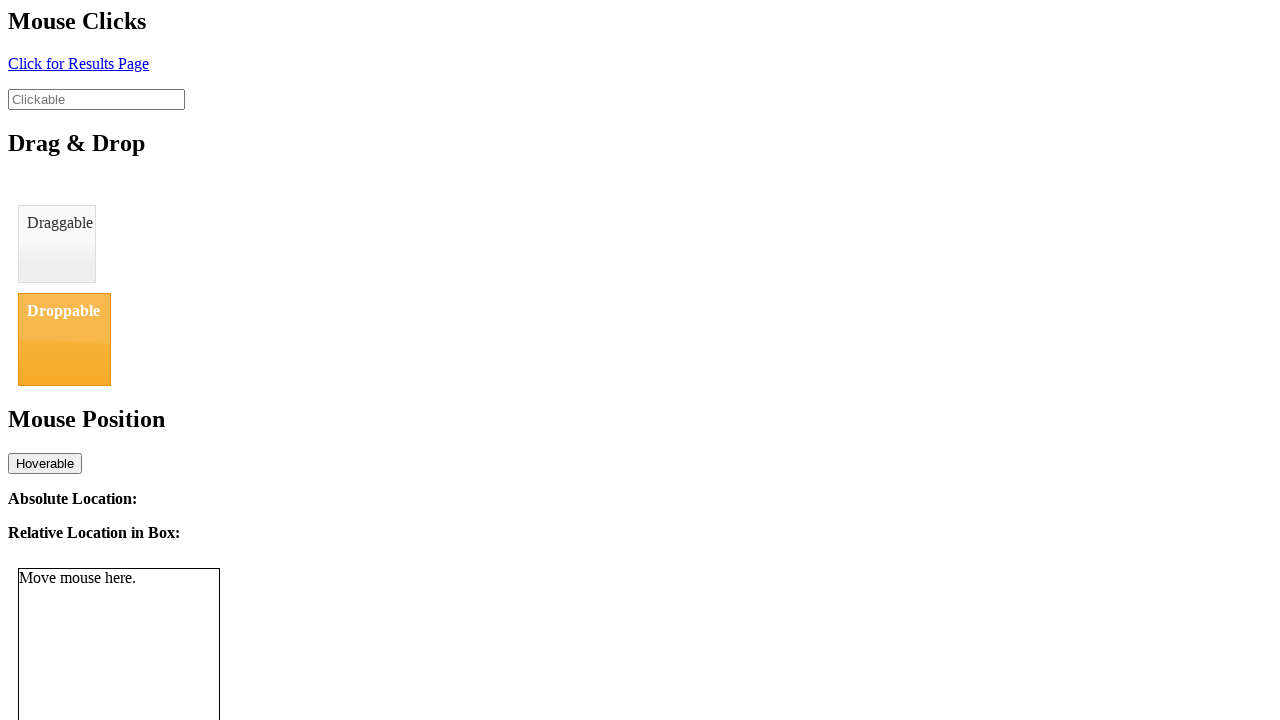

Dragged the draggable element to the droppable element at (64, 339)
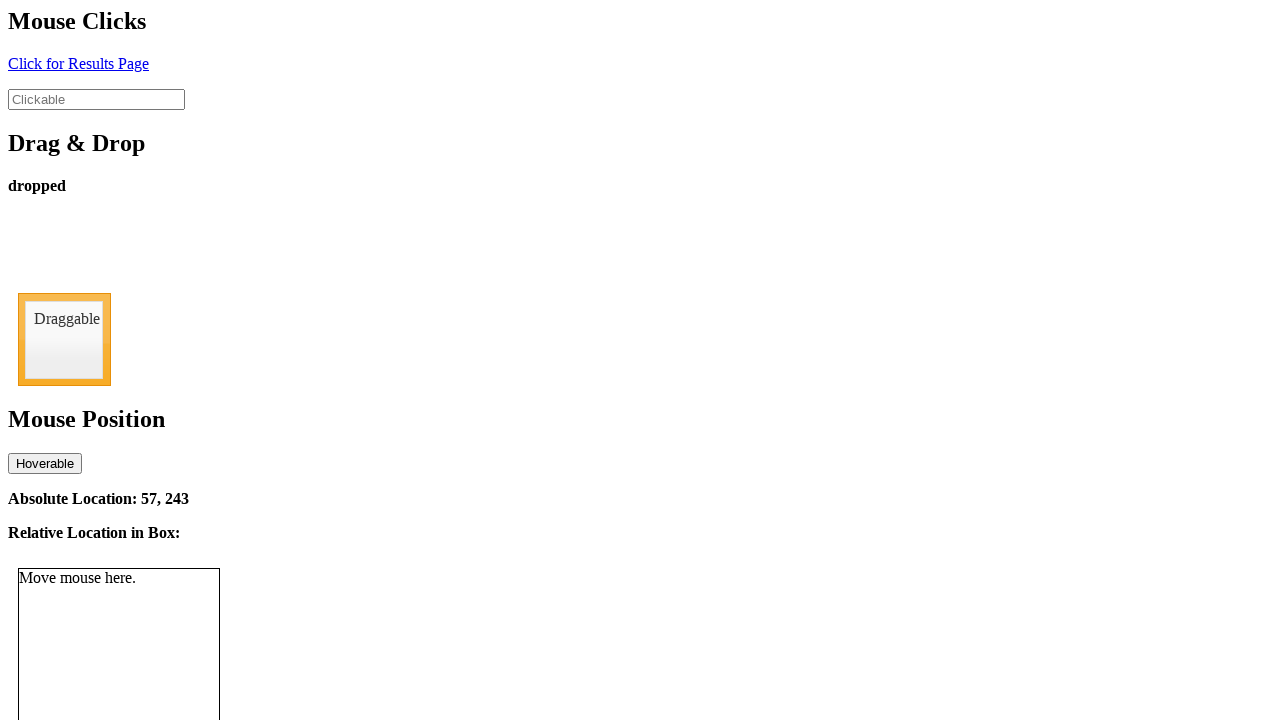

Verified the drop status changed to 'dropped'
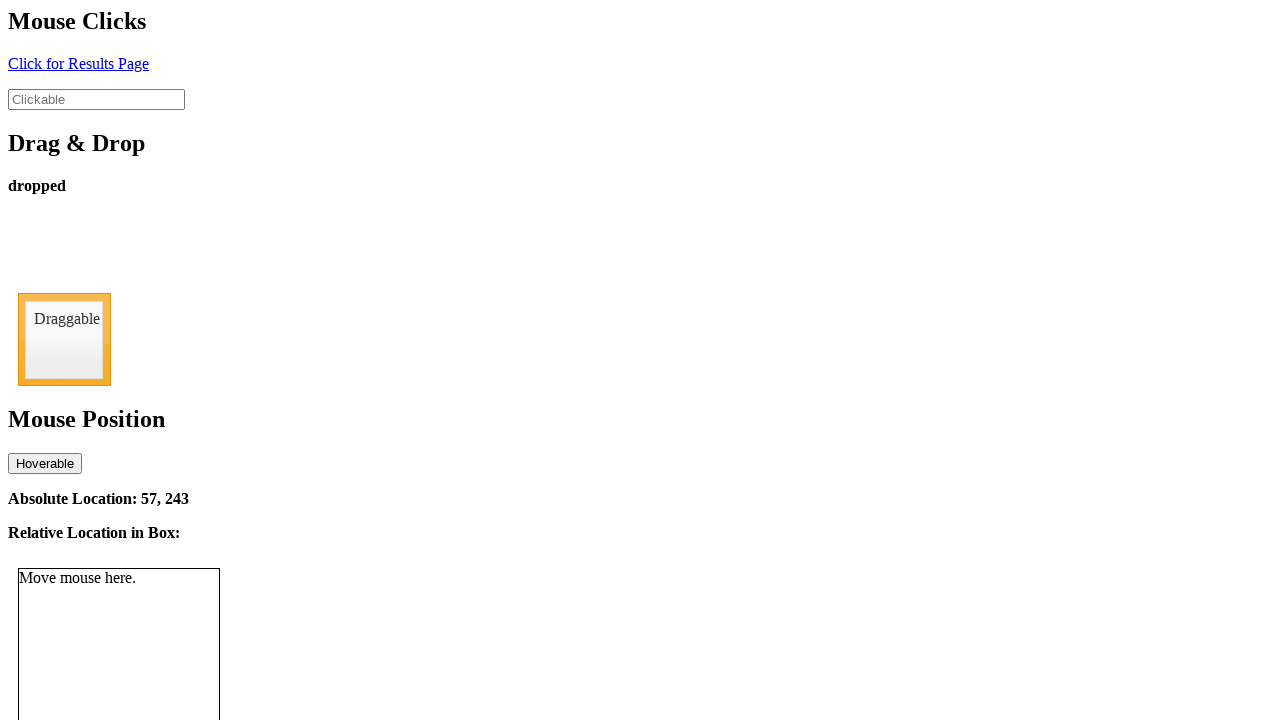

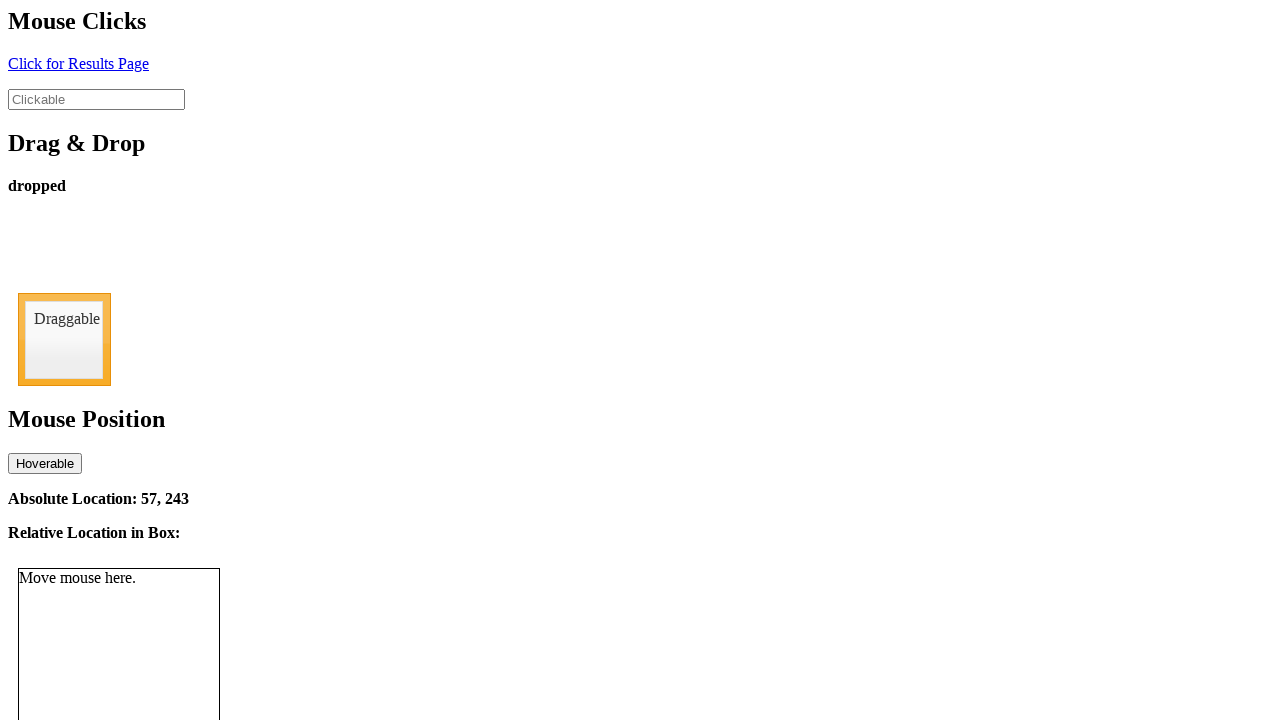